Tests that the Clear completed button is hidden when there are no completed items

Starting URL: https://demo.playwright.dev/todomvc

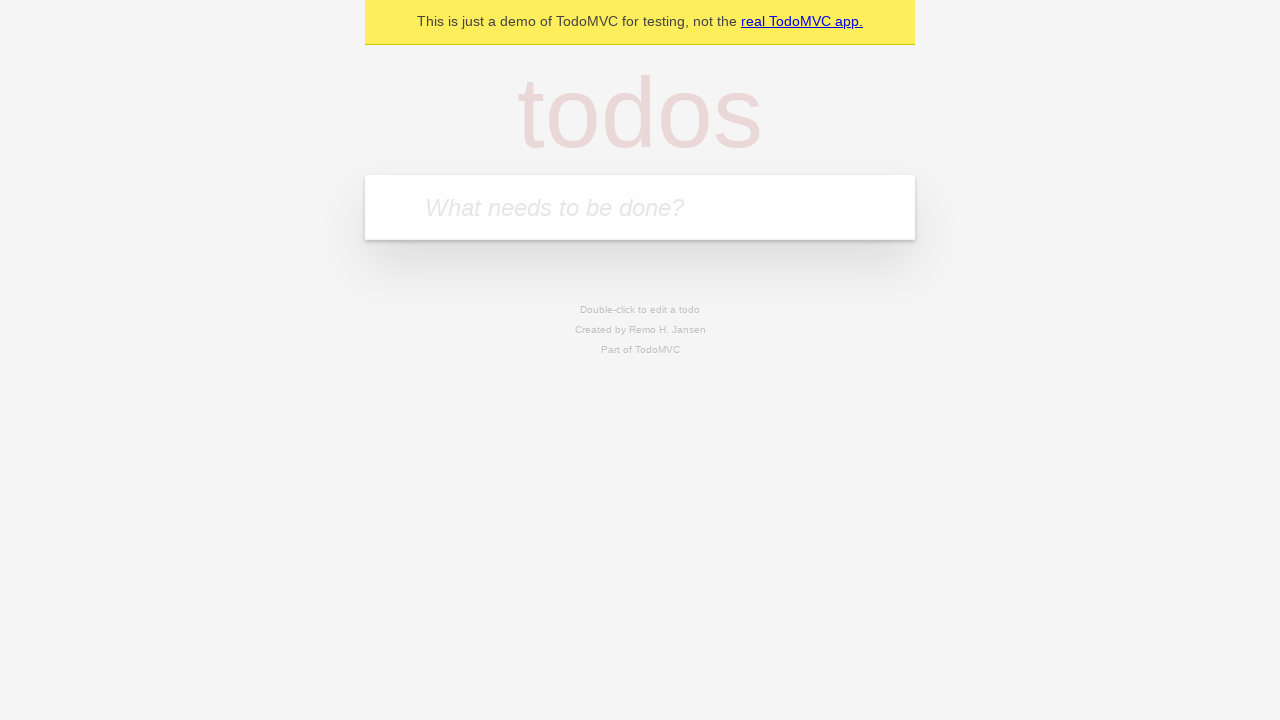

Filled todo input with 'buy some cheese' on internal:attr=[placeholder="What needs to be done?"i]
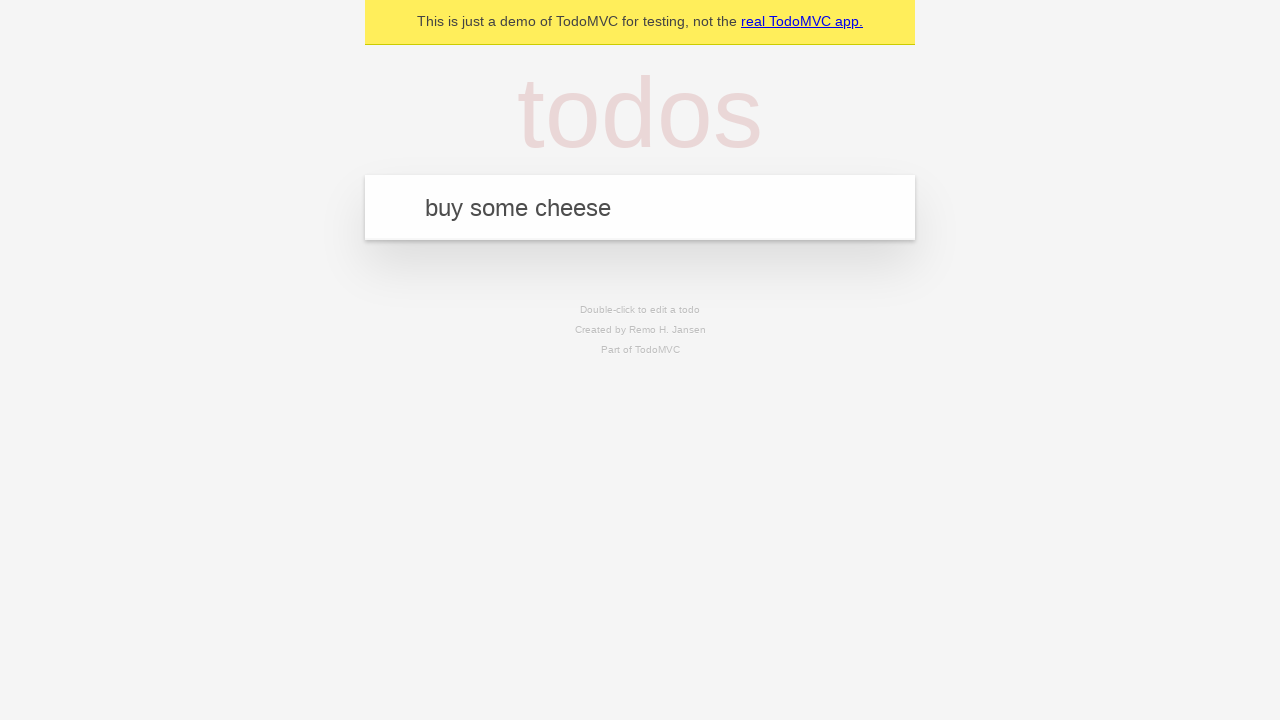

Pressed Enter to add todo 'buy some cheese' on internal:attr=[placeholder="What needs to be done?"i]
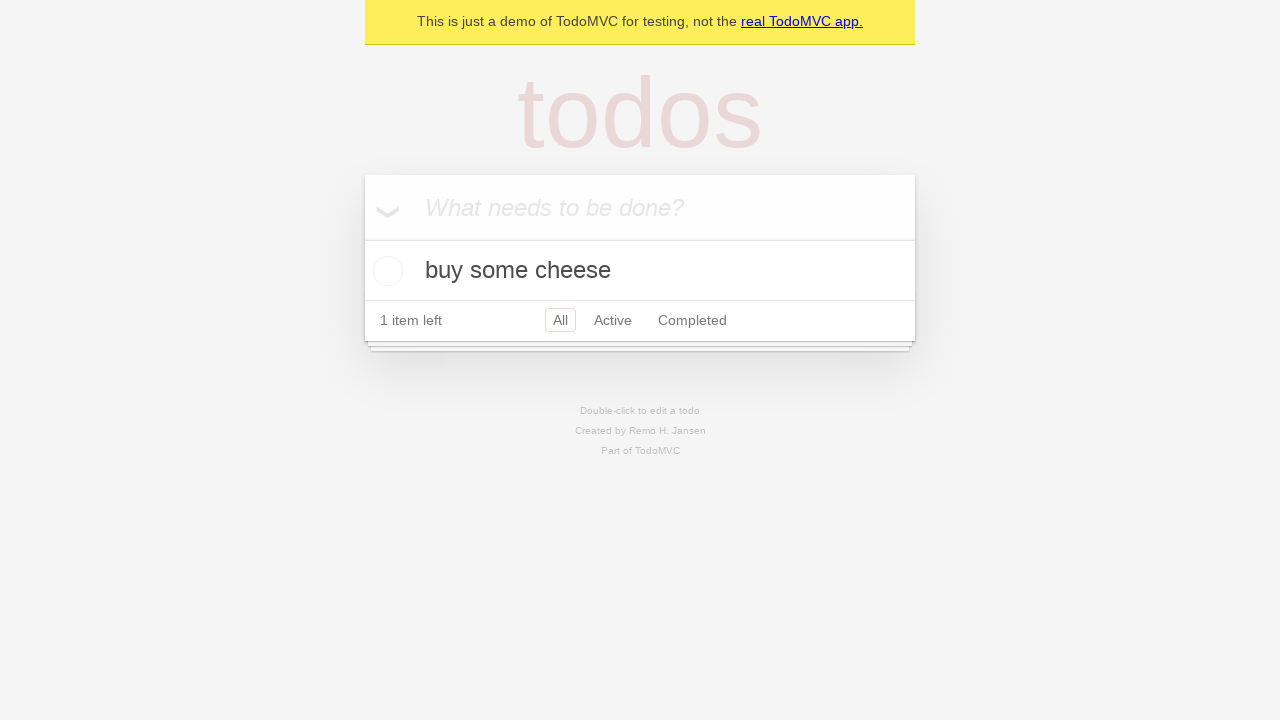

Filled todo input with 'feed the cat' on internal:attr=[placeholder="What needs to be done?"i]
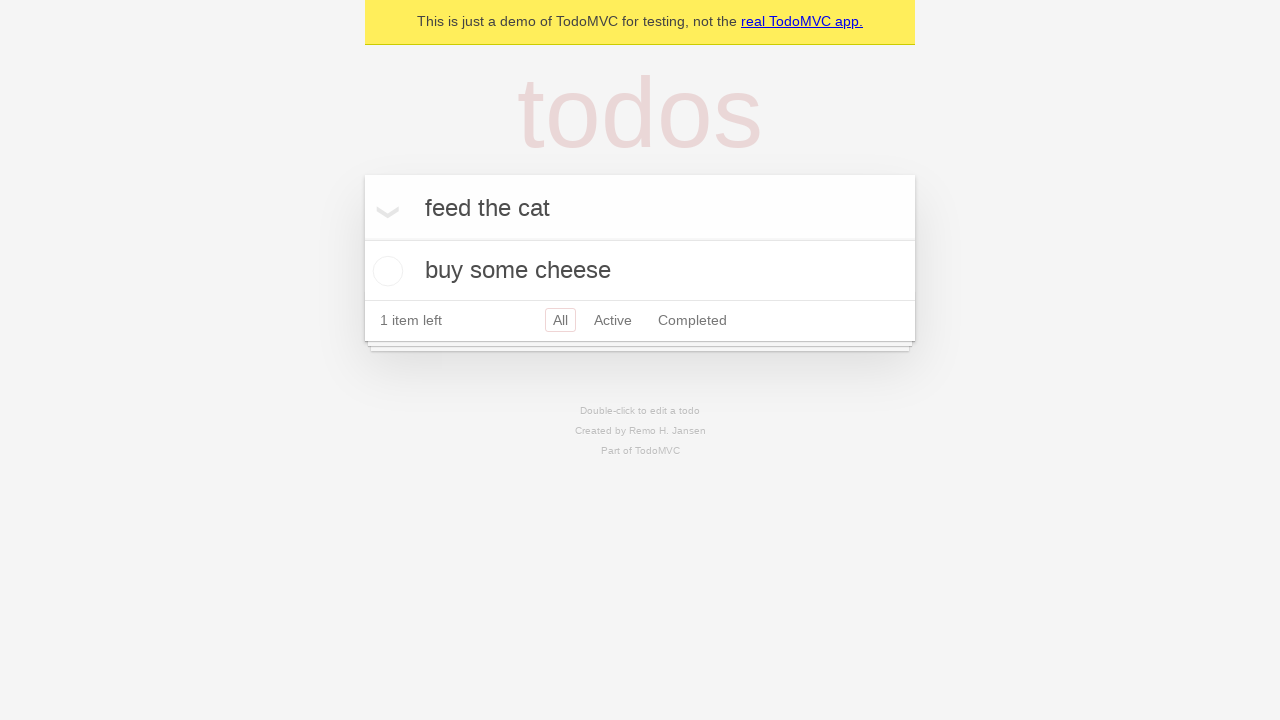

Pressed Enter to add todo 'feed the cat' on internal:attr=[placeholder="What needs to be done?"i]
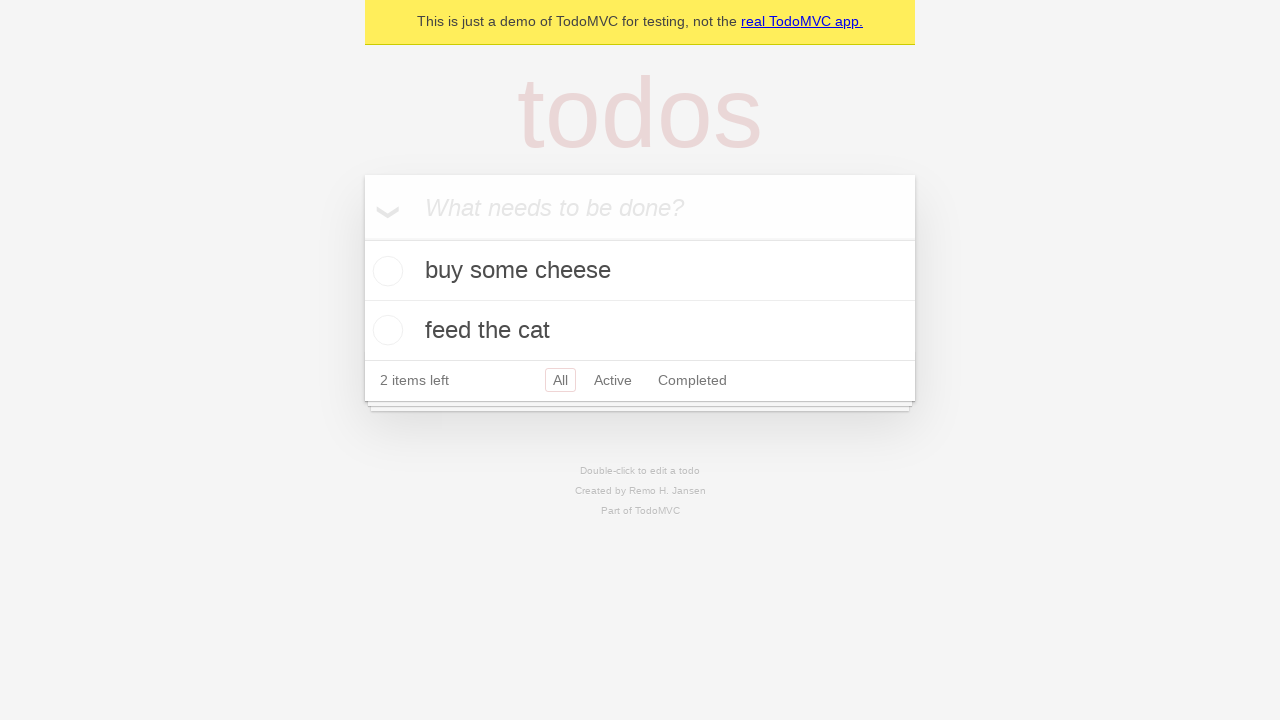

Filled todo input with 'book a doctors appointment' on internal:attr=[placeholder="What needs to be done?"i]
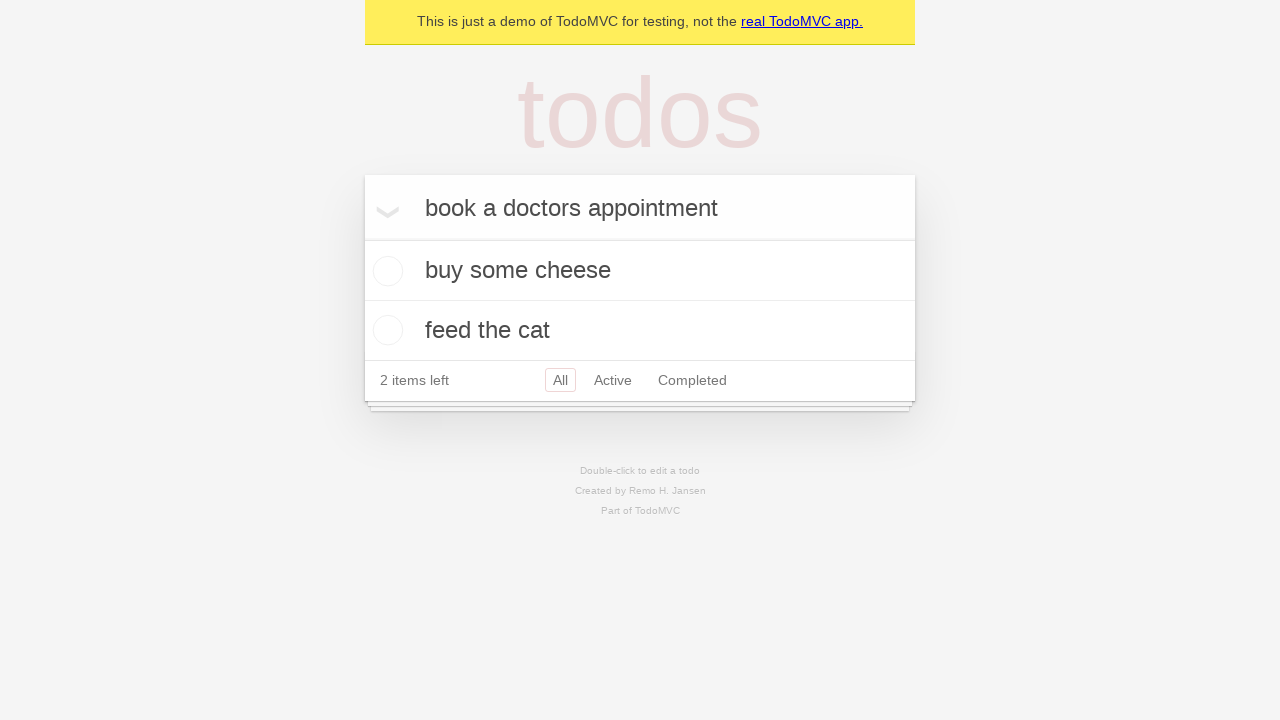

Pressed Enter to add todo 'book a doctors appointment' on internal:attr=[placeholder="What needs to be done?"i]
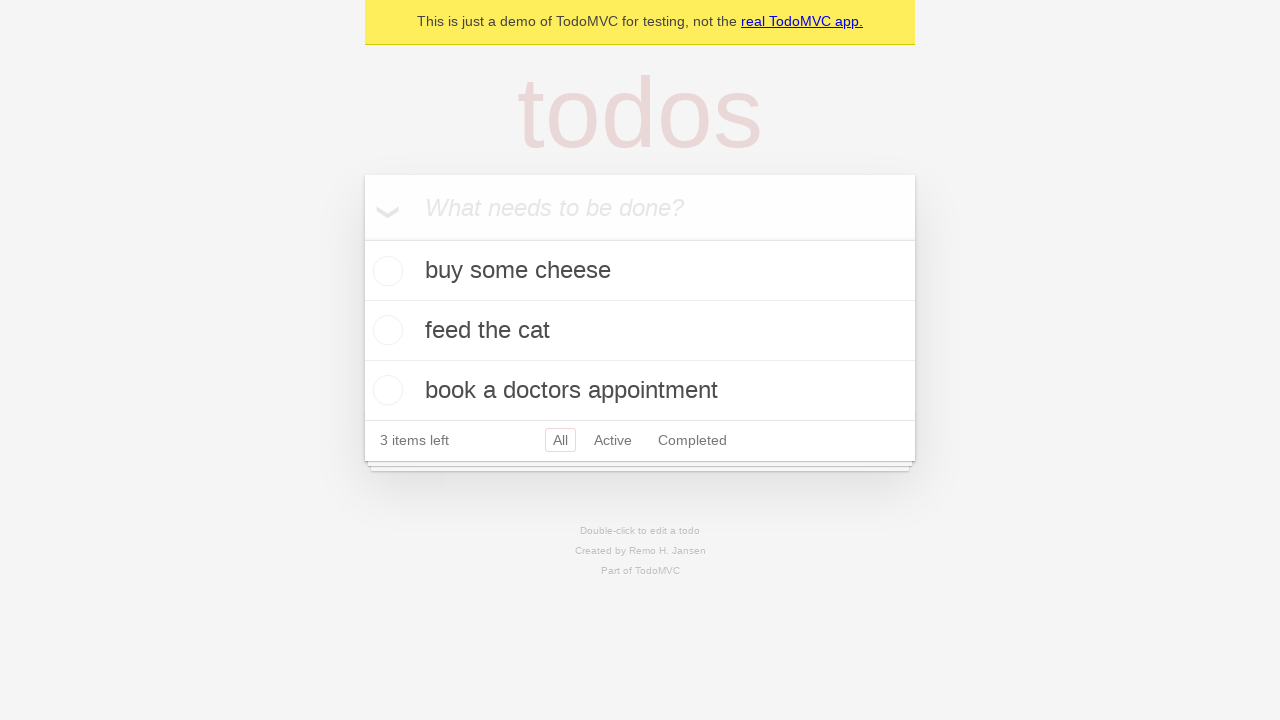

Waited for all 3 todos to be created
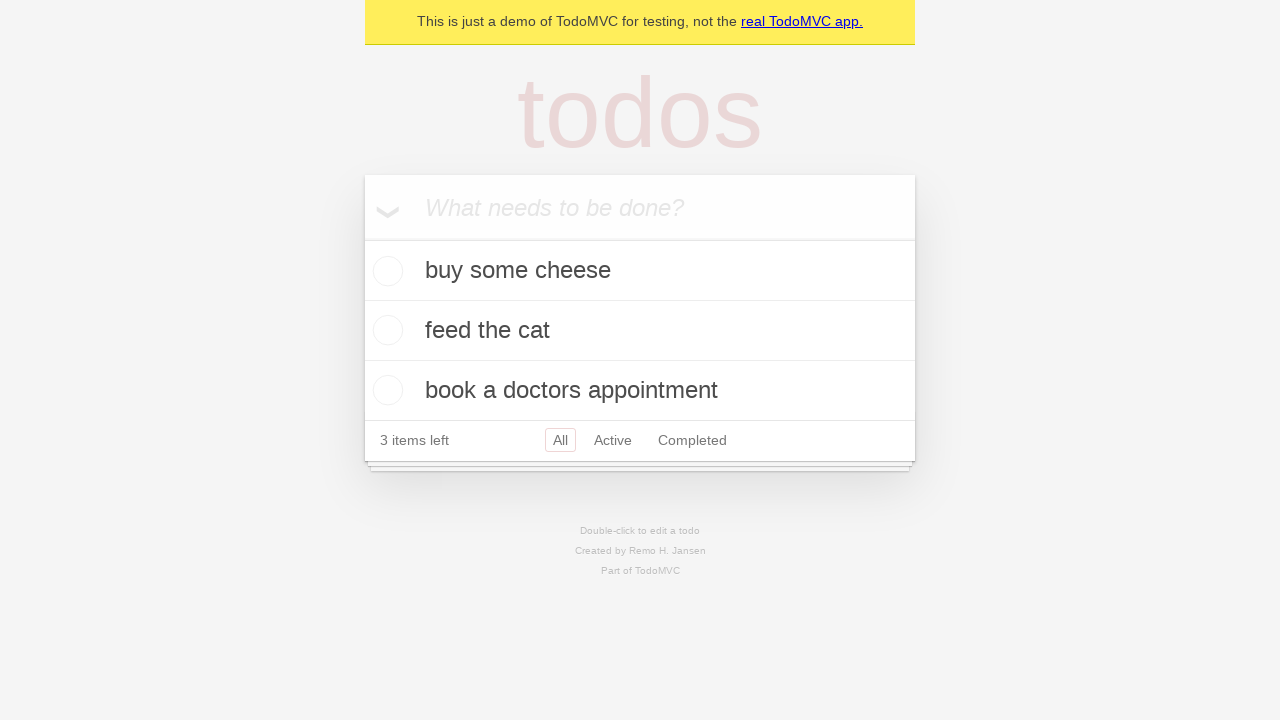

Checked the first todo item to mark it as completed at (385, 271) on .todo-list li .toggle >> nth=0
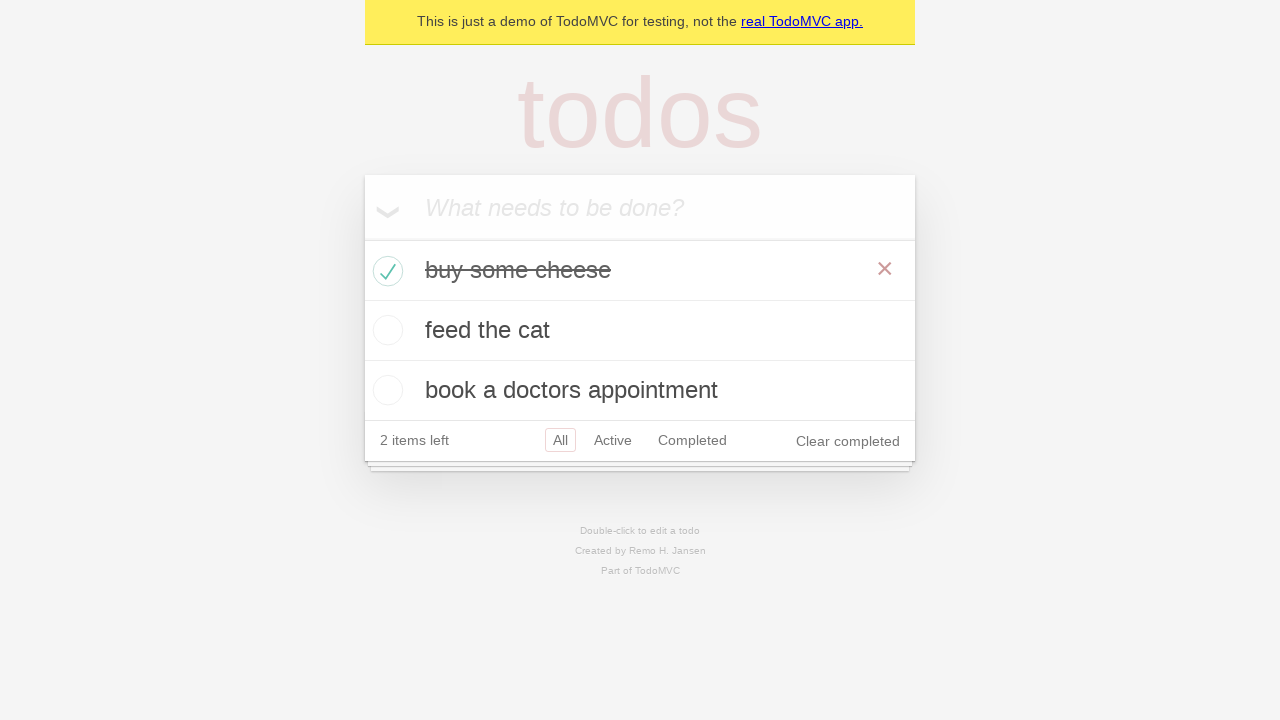

Clicked the 'Clear completed' button at (848, 441) on internal:role=button[name="Clear completed"i]
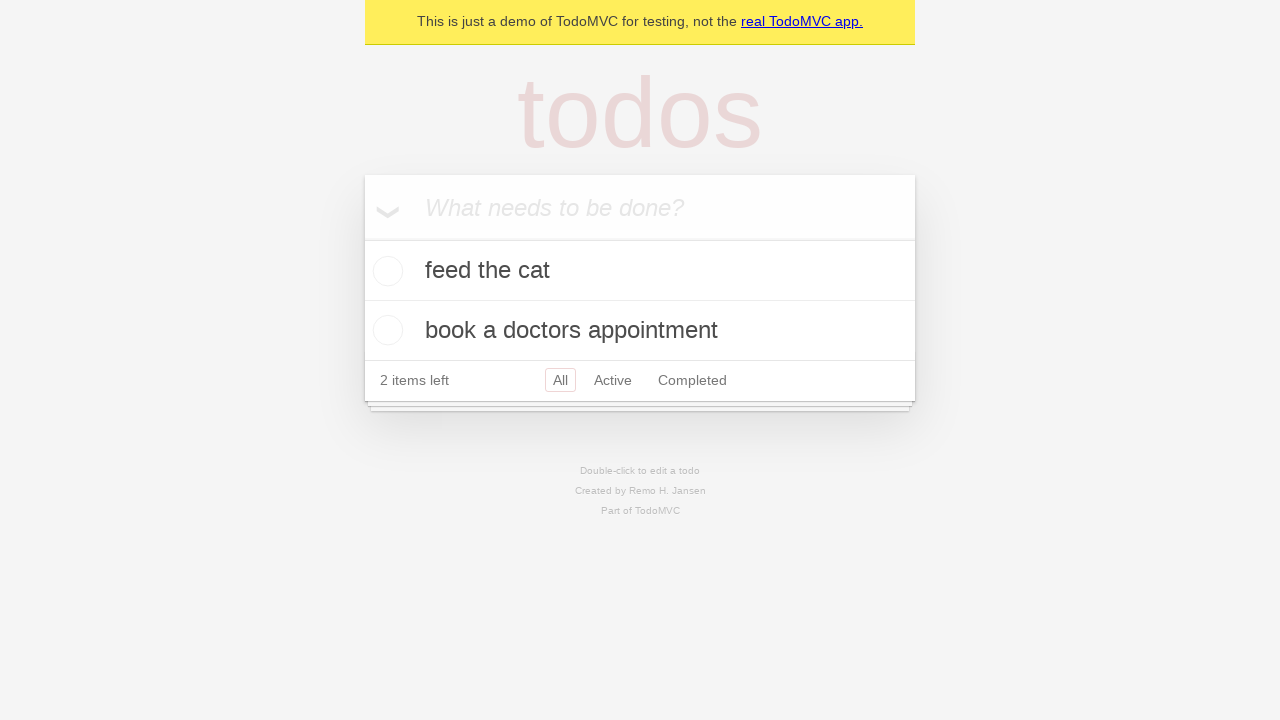

Verified that the 'Clear completed' button is hidden when no items are completed
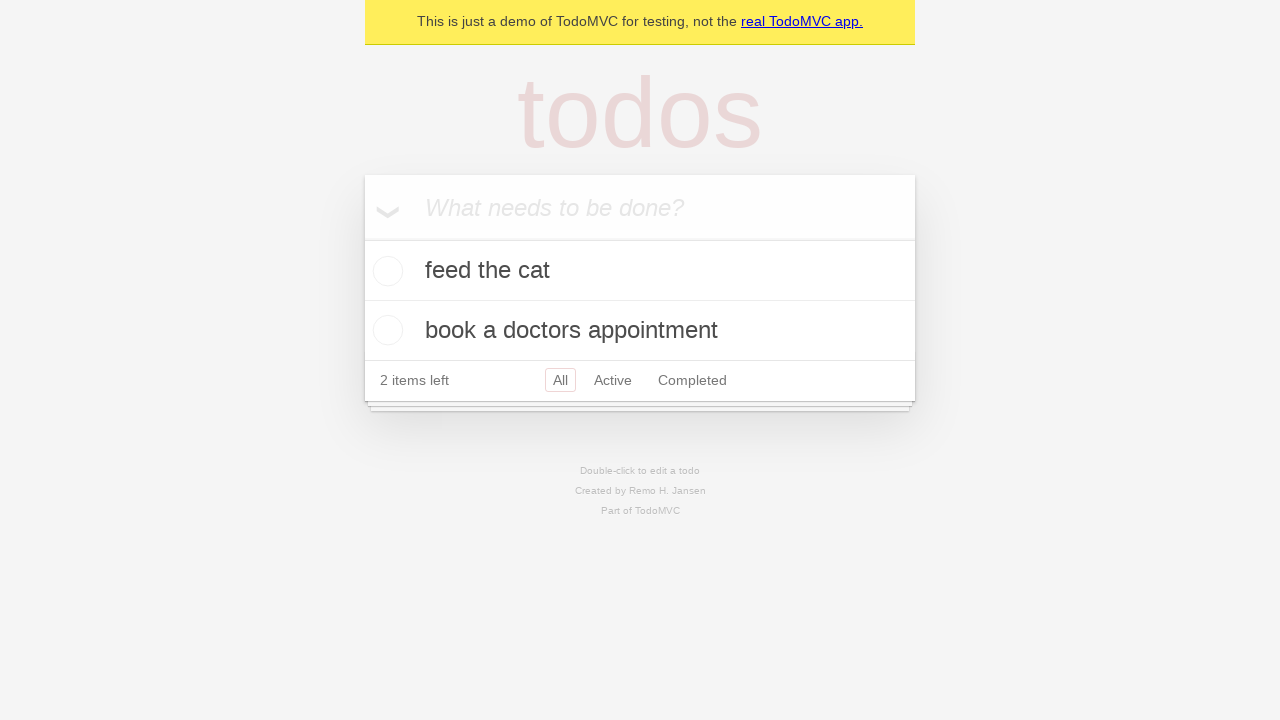

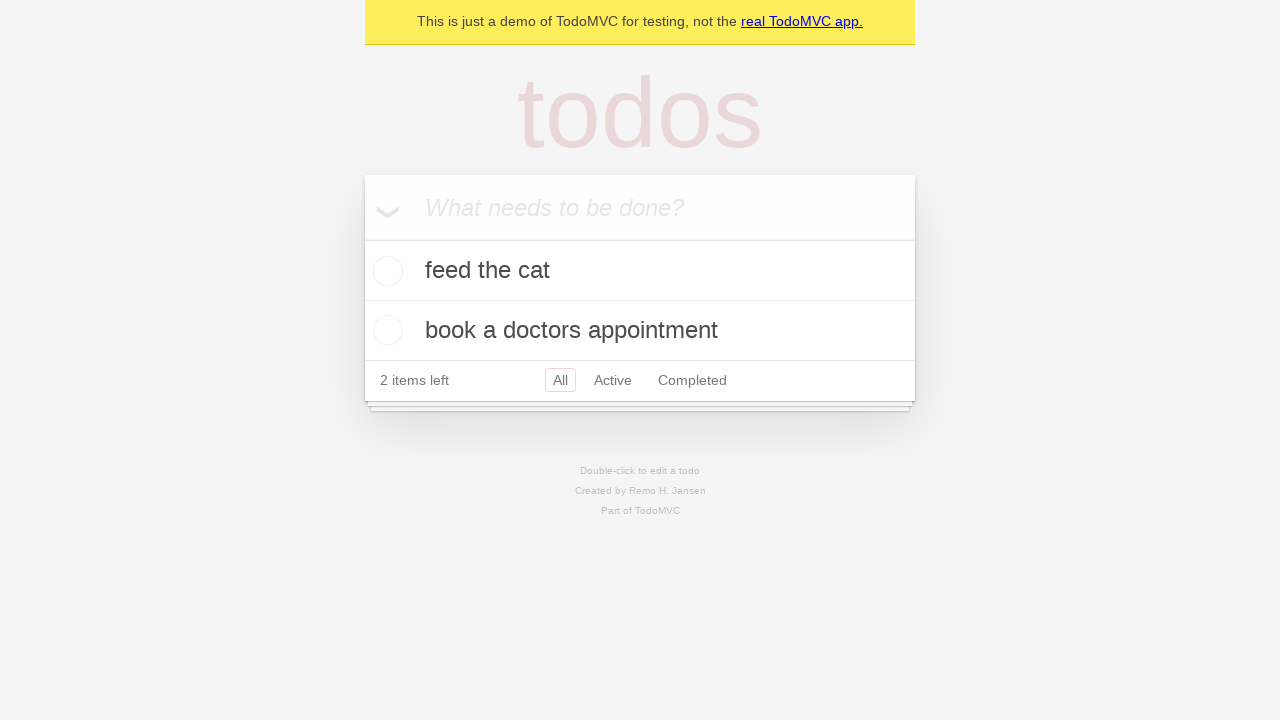